Tests the "Will enable 5 seconds" button by waiting for it to appear and then clicking it

Starting URL: https://demoqa.com/dynamic-properties

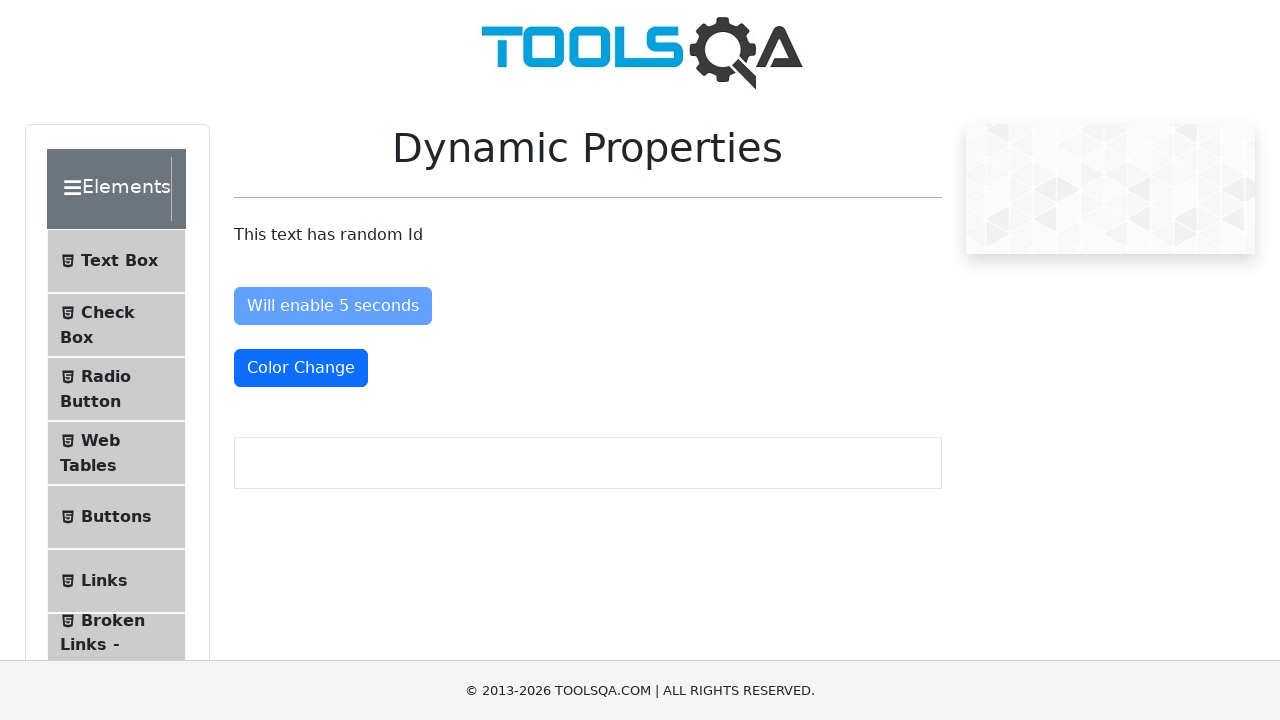

Waited for 'Will enable 5 seconds' button to be present
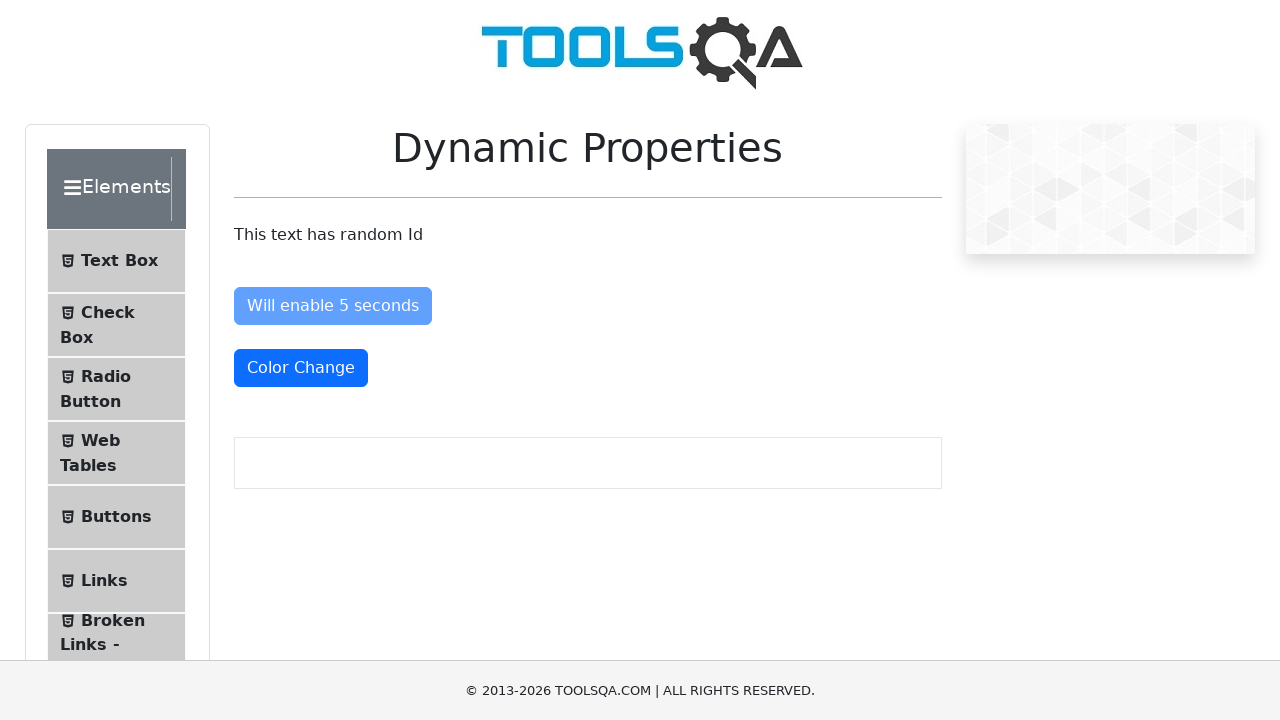

Clicked the 'Will enable 5 seconds' button at (333, 306) on #enableAfter
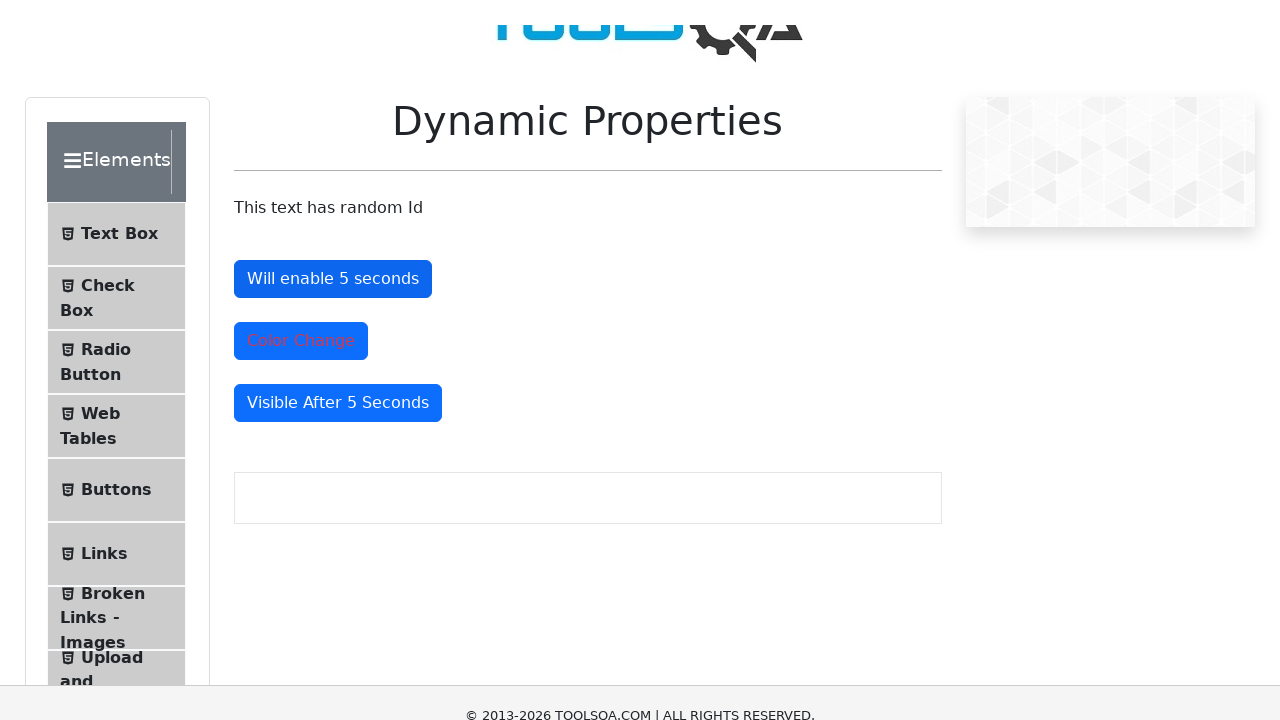

Verified button is visible after click
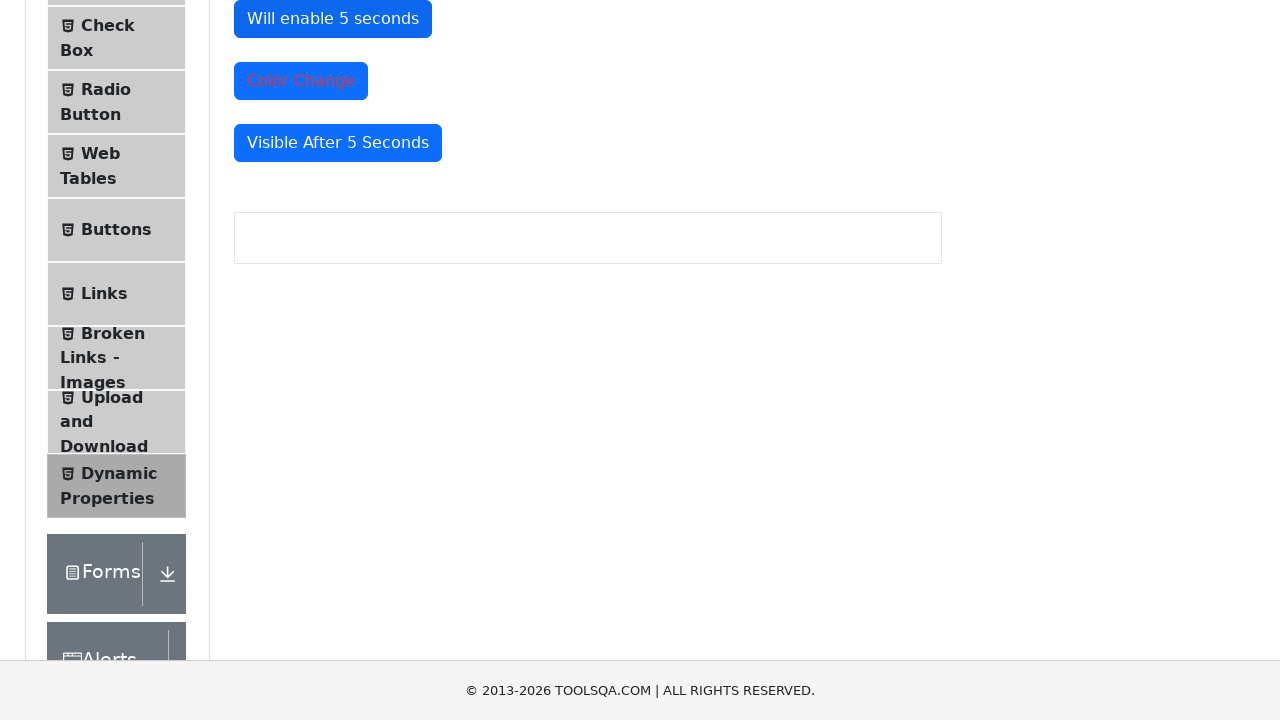

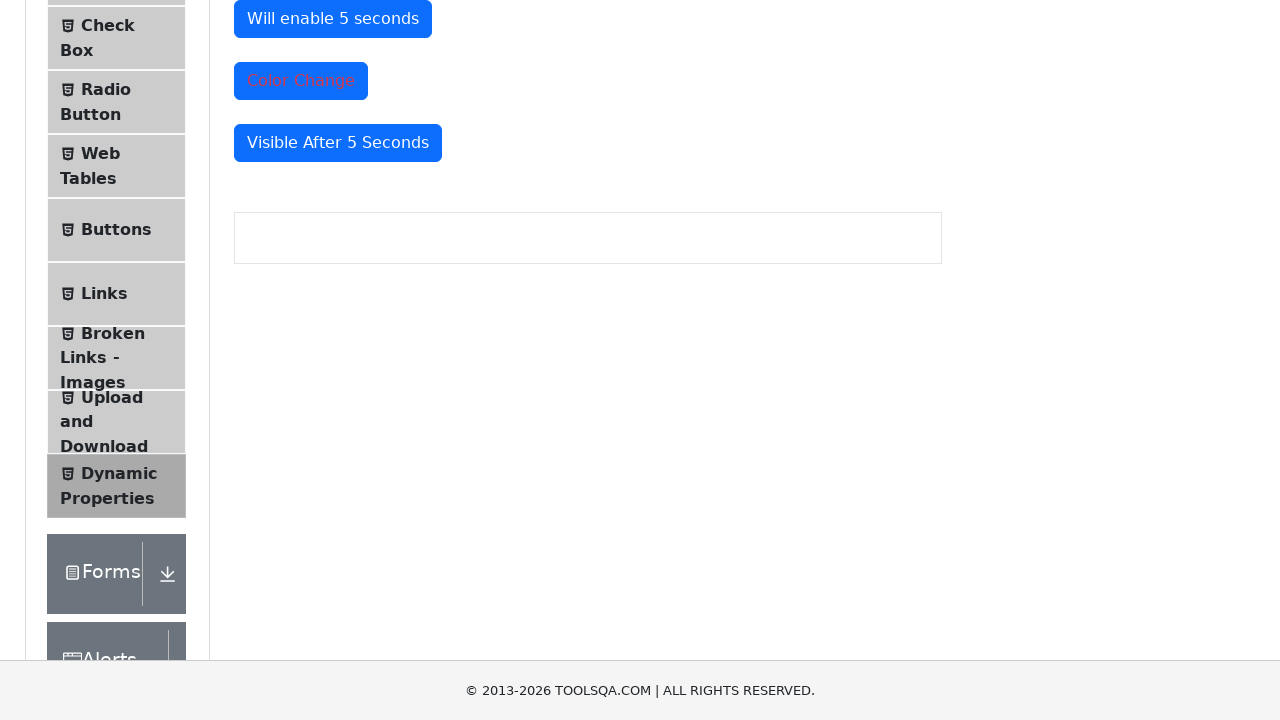